Navigates to the Playwright documentation website and clicks on the GitHub link in the header

Starting URL: https://playwright.dev/

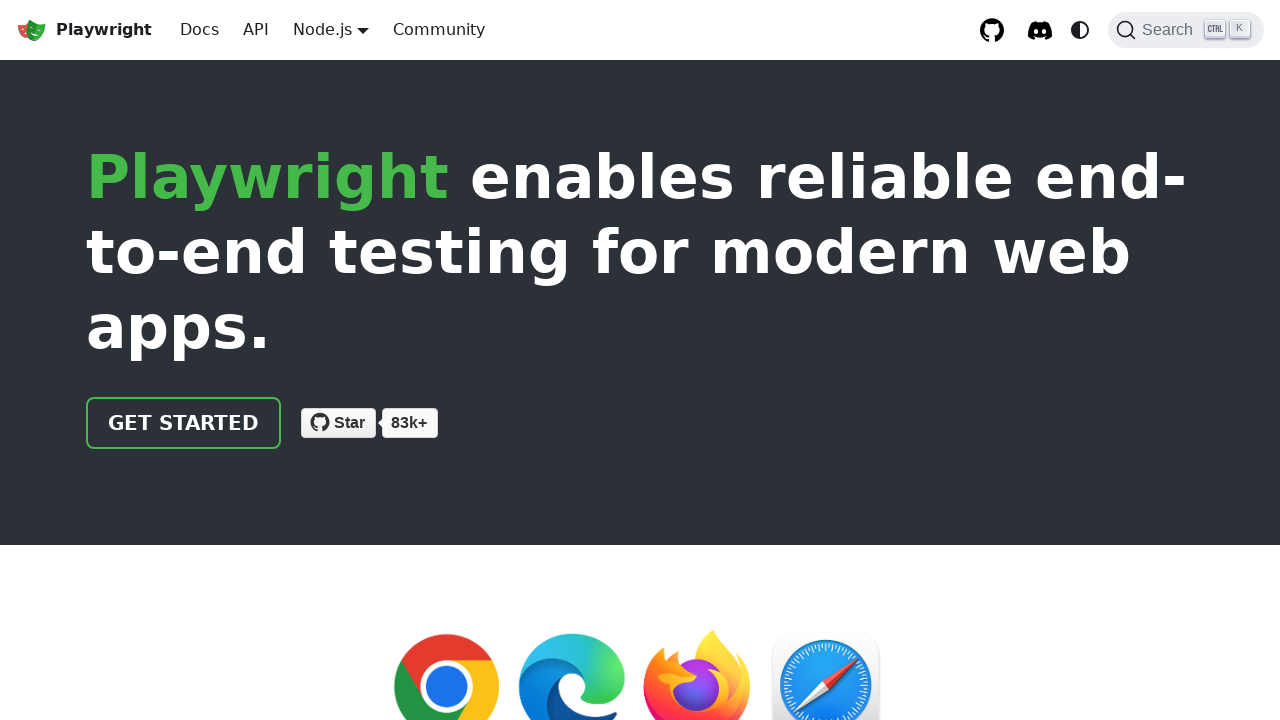

Navigated to Playwright documentation website
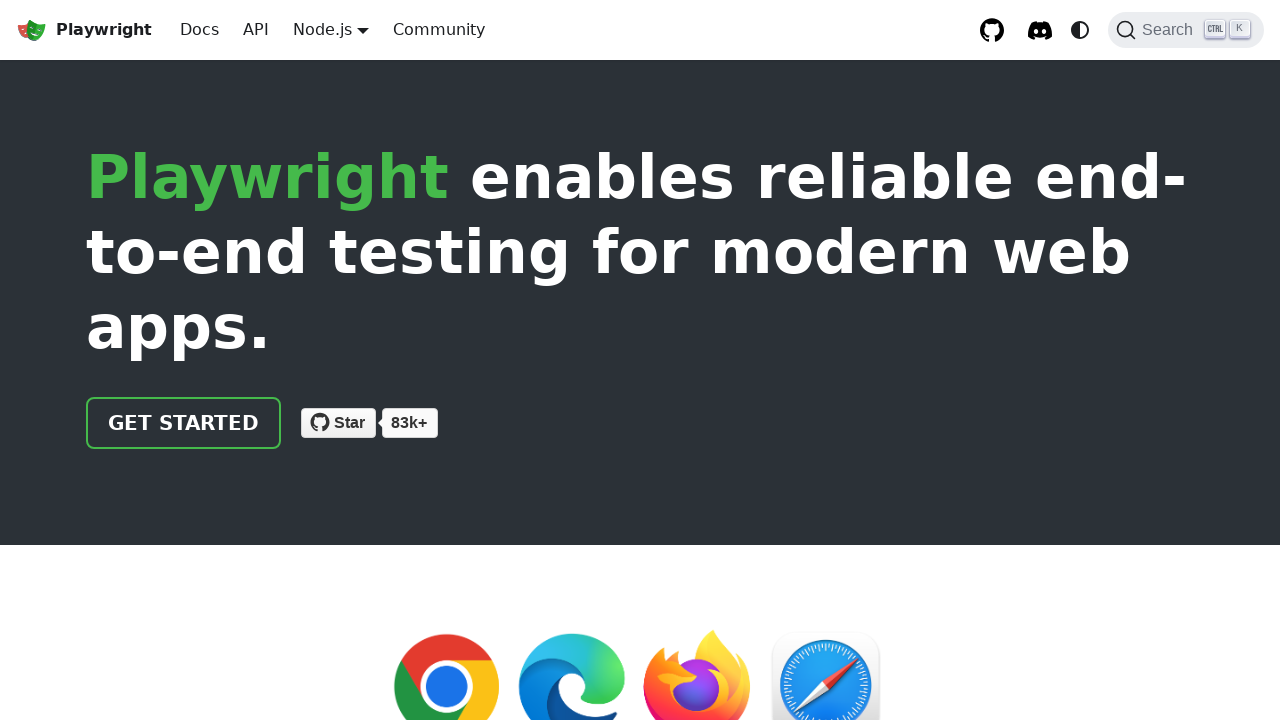

Waited for page to load
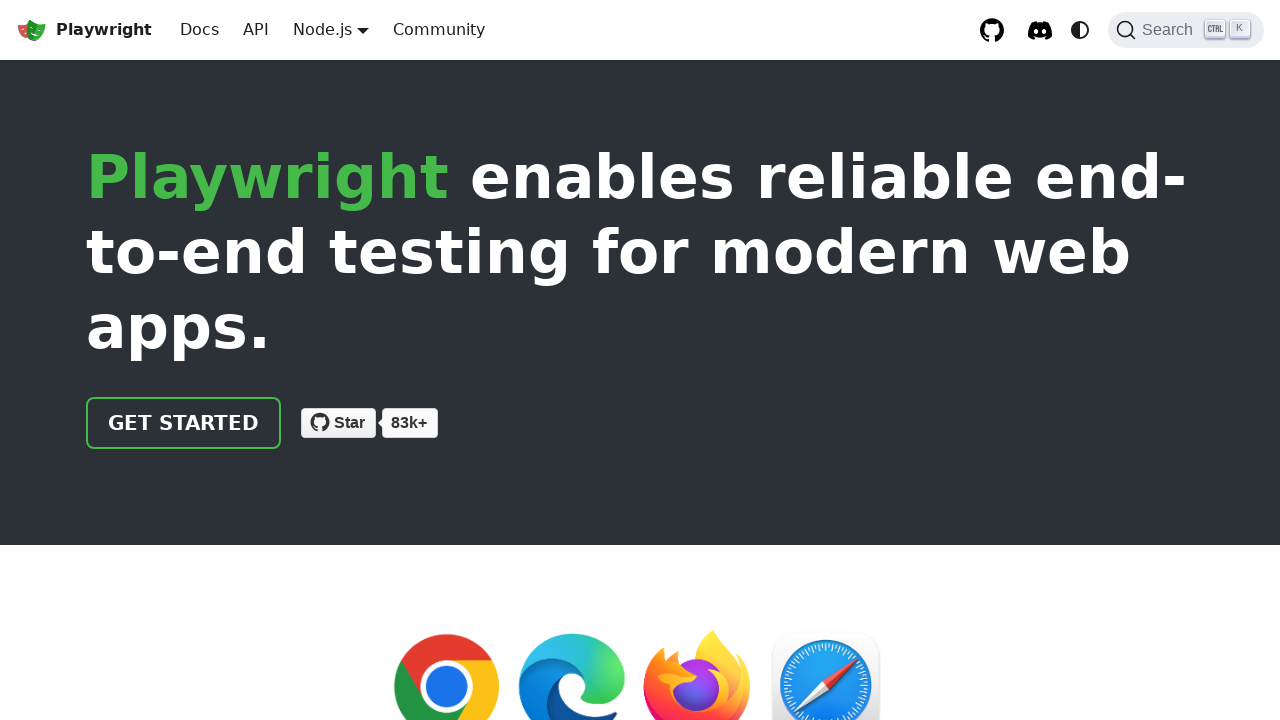

Clicked on the GitHub link in the header at (350, 422) on .gh-text
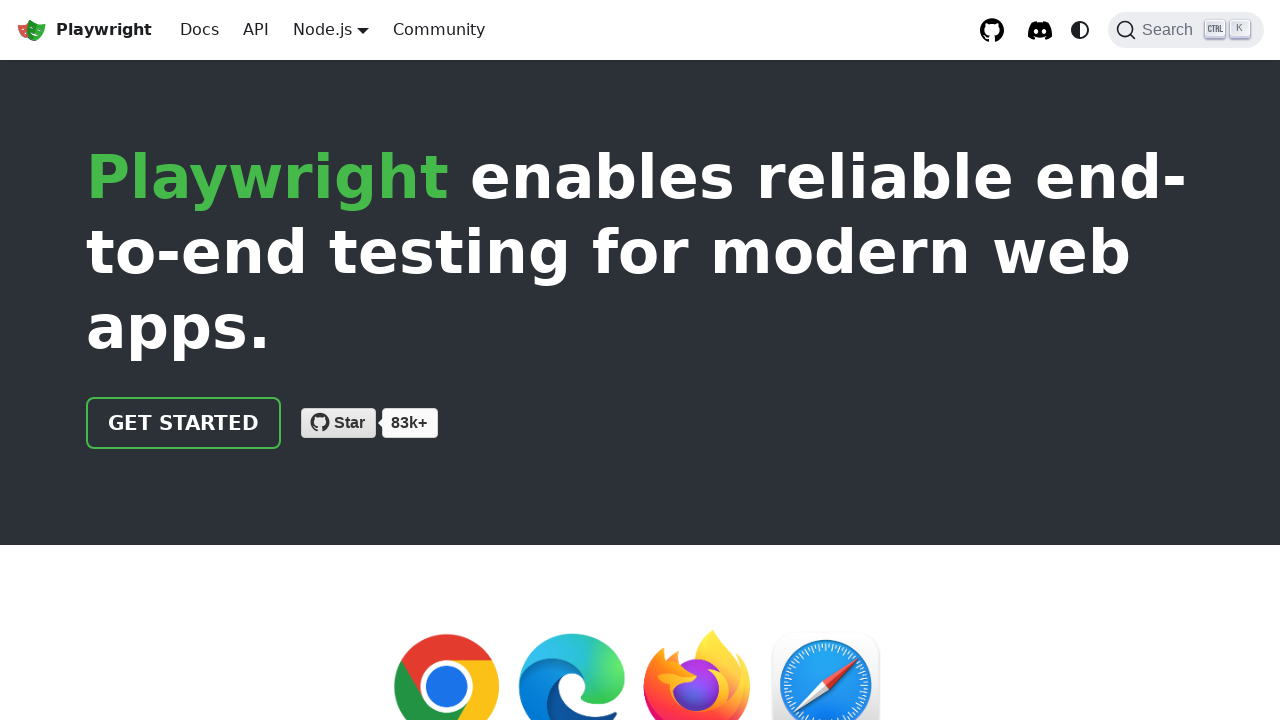

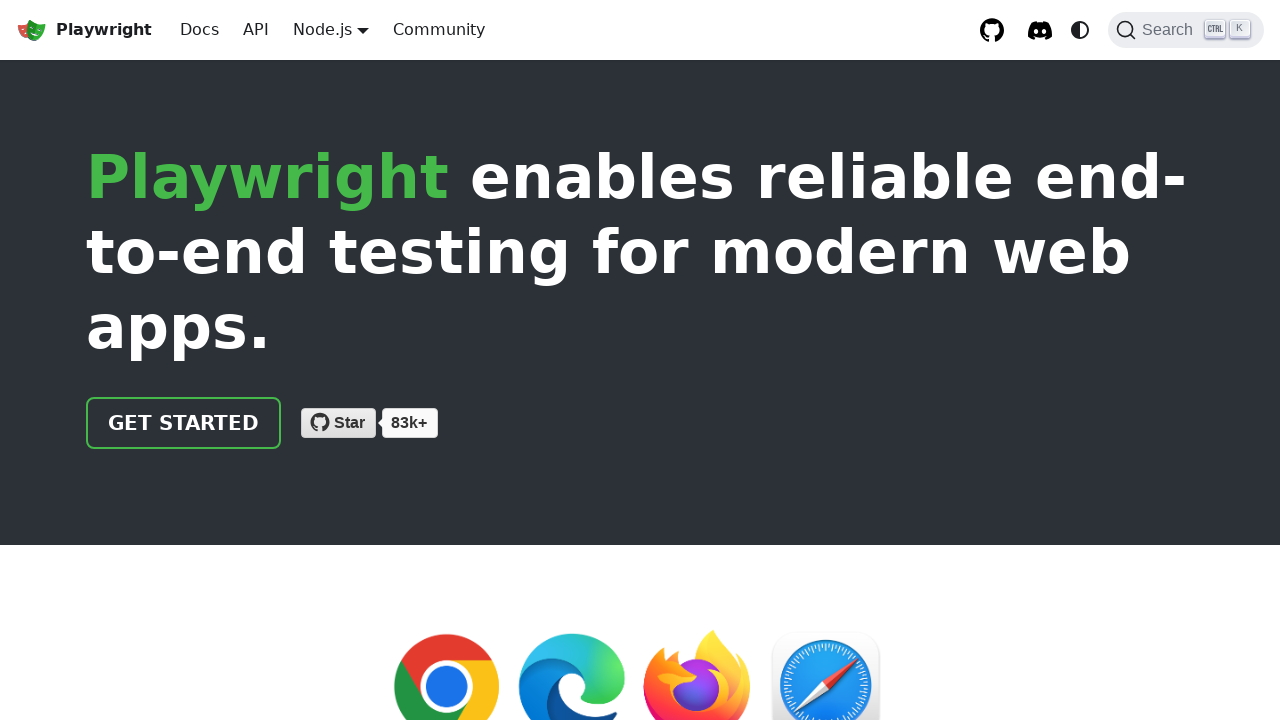